Tests dynamic loading functionality by clicking a start button and waiting for a "Hello World!" message to appear after content loads dynamically

Starting URL: https://the-internet.herokuapp.com/dynamic_loading/2

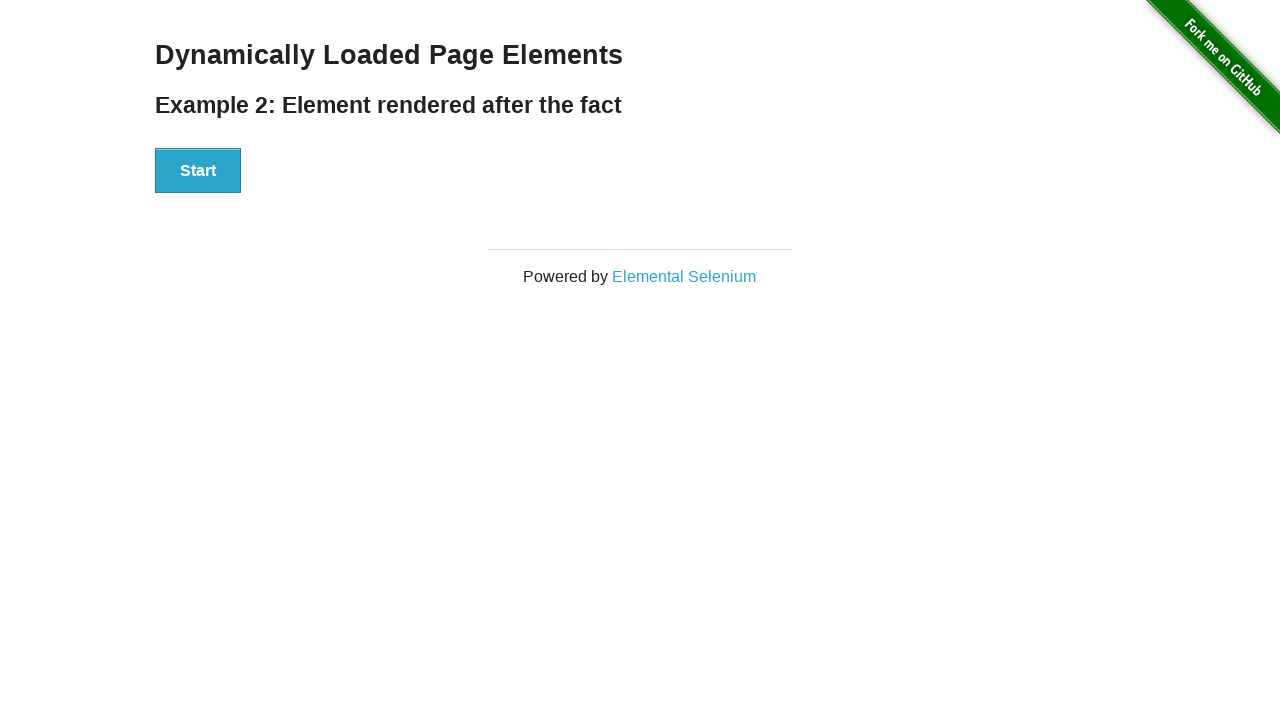

Clicked start button to trigger dynamic loading at (198, 171) on xpath=//div[@id='start']/button
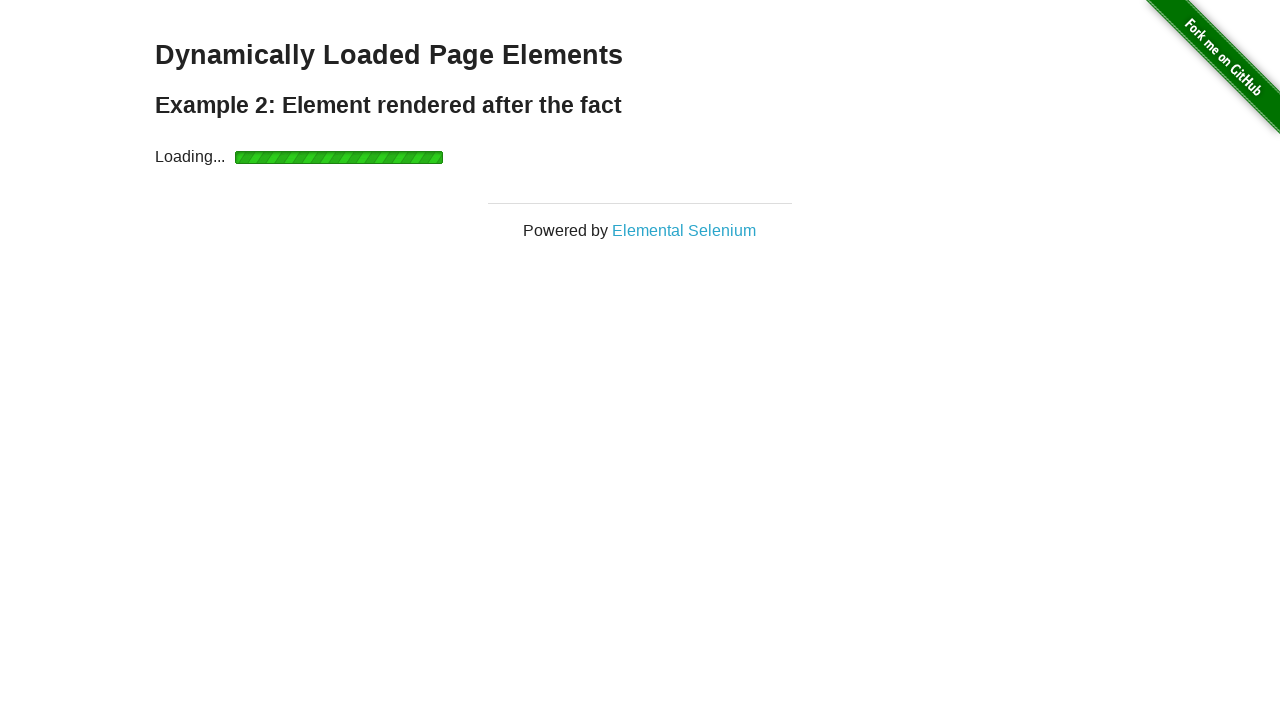

Waited for 'Hello World!' message to appear after dynamic content loaded
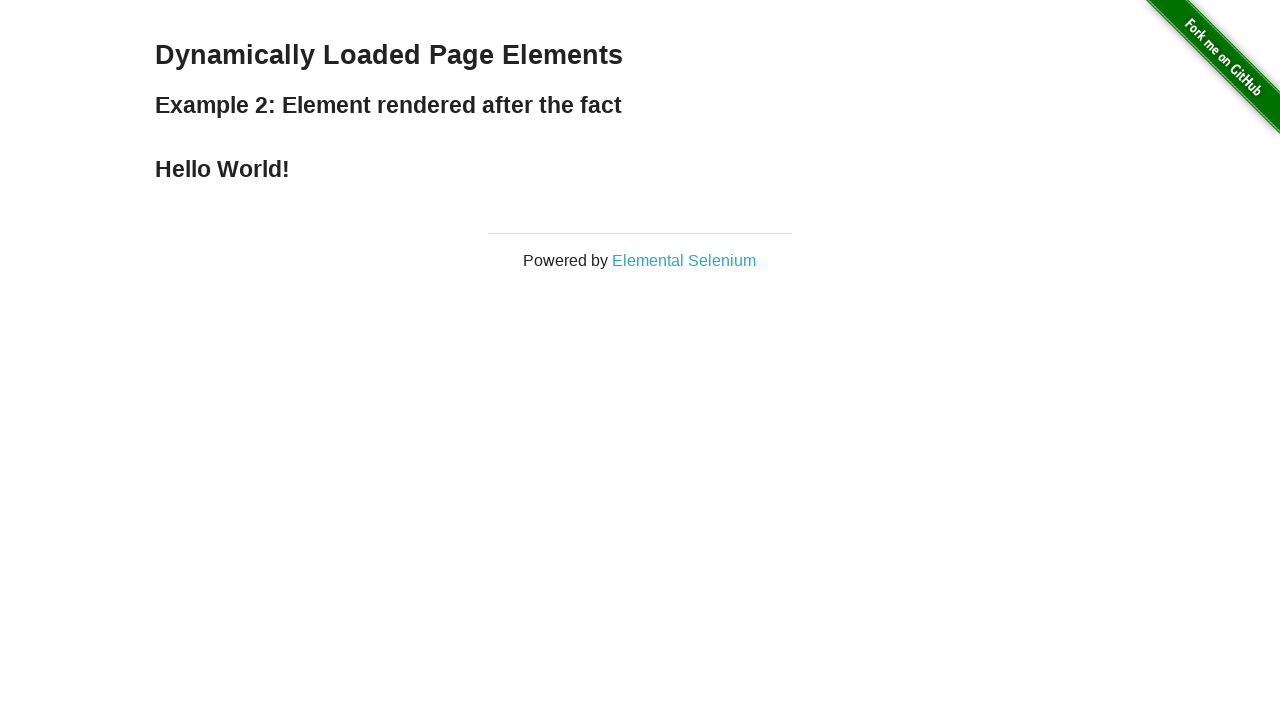

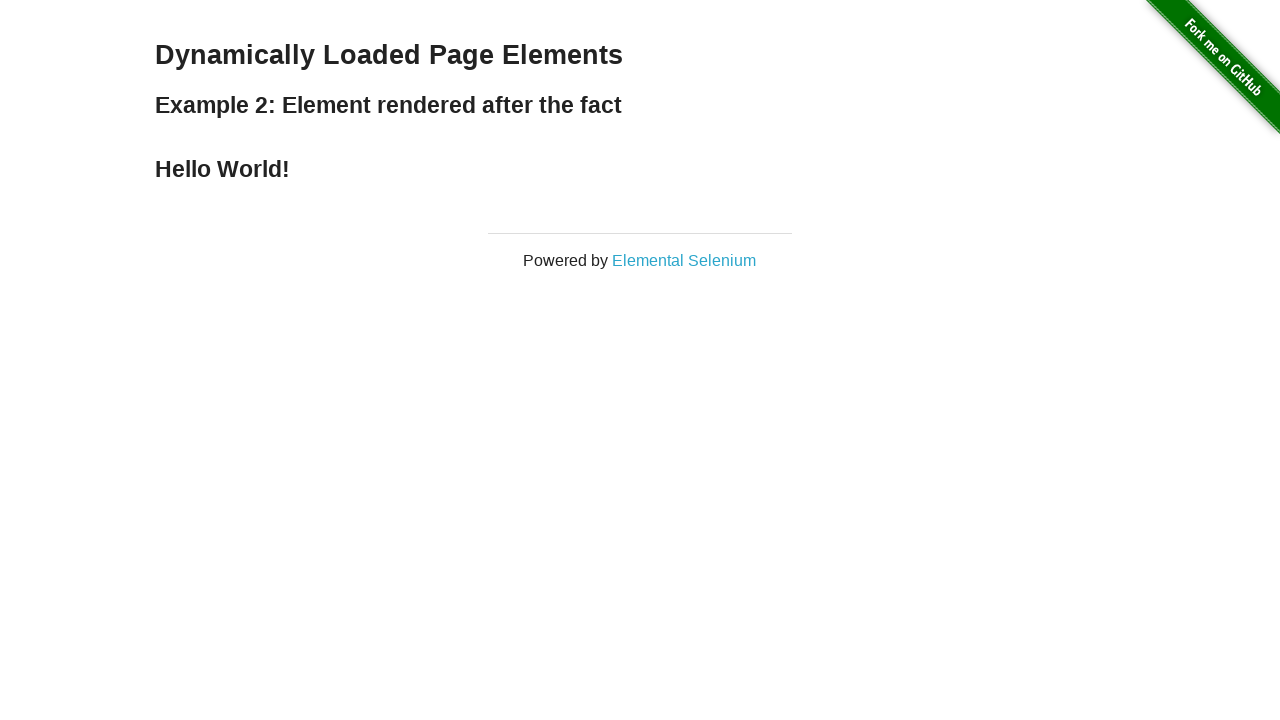